Navigates to the DemoQA homepage and clicks on the Elements card to navigate to the Elements section

Starting URL: https://demoqa.com/

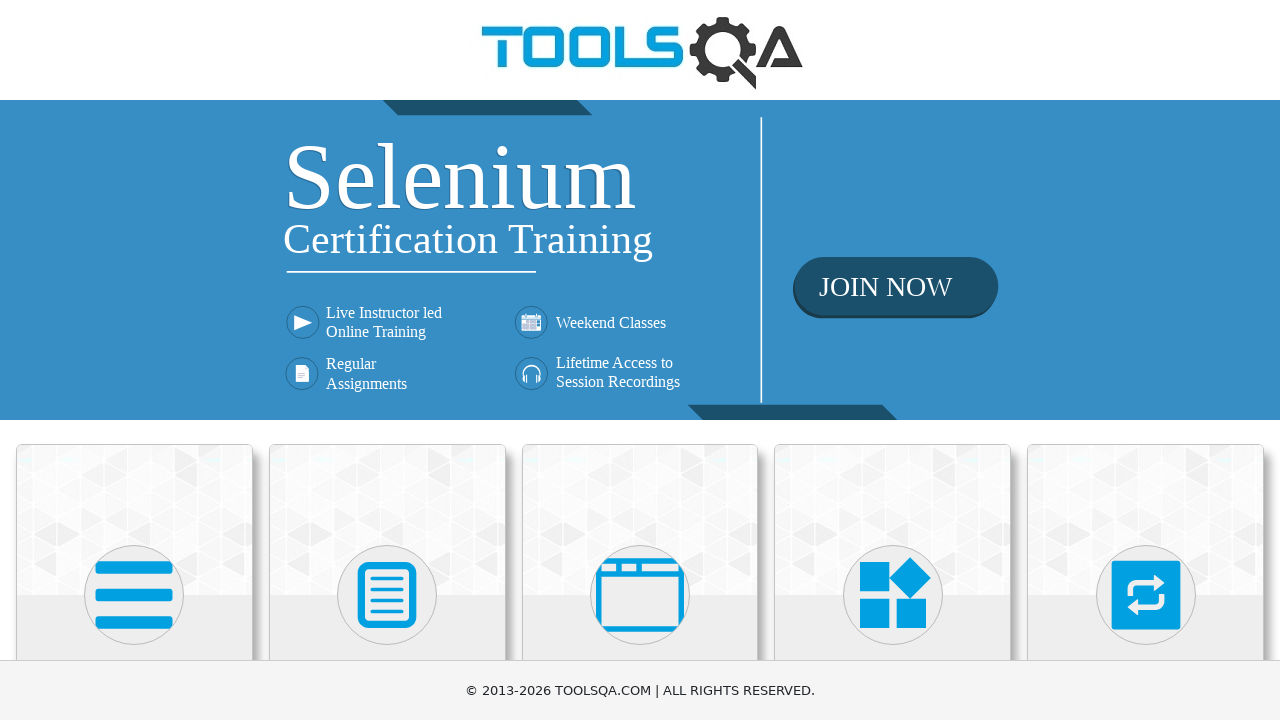

Navigated to DemoQA homepage
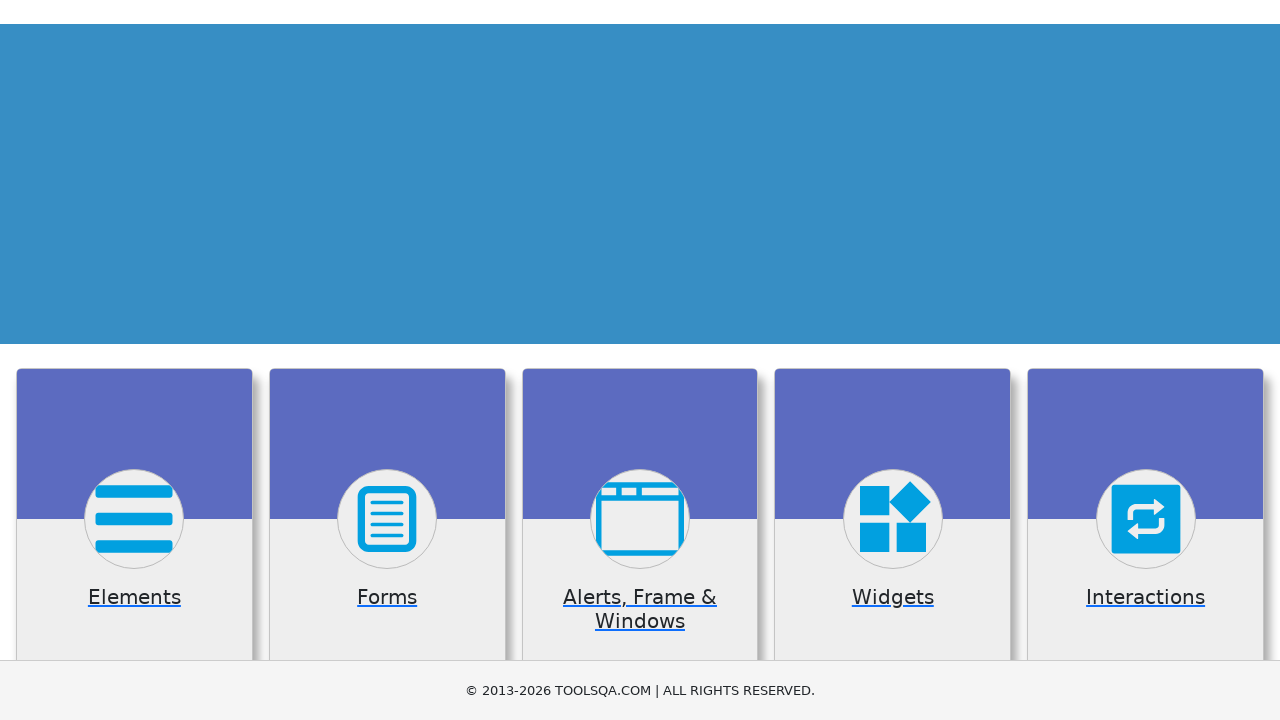

Clicked on the Elements card to navigate to Elements section at (134, 360) on div.card-body:has-text('Elements')
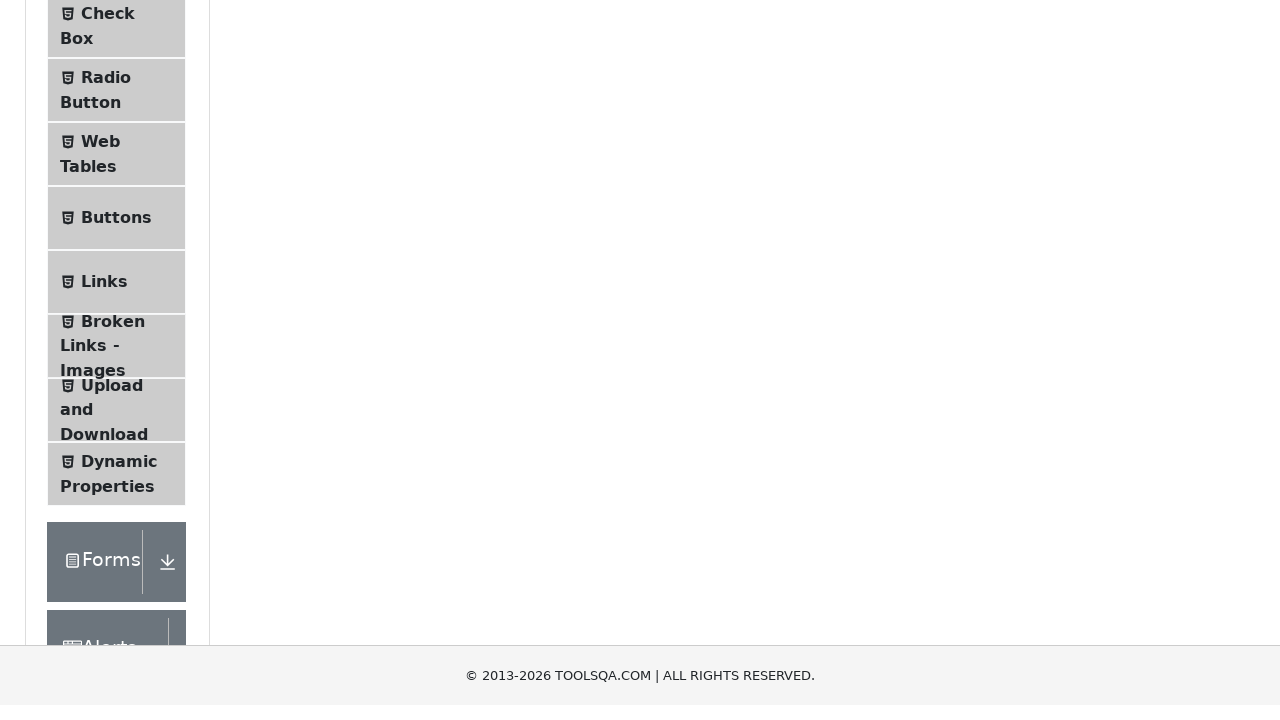

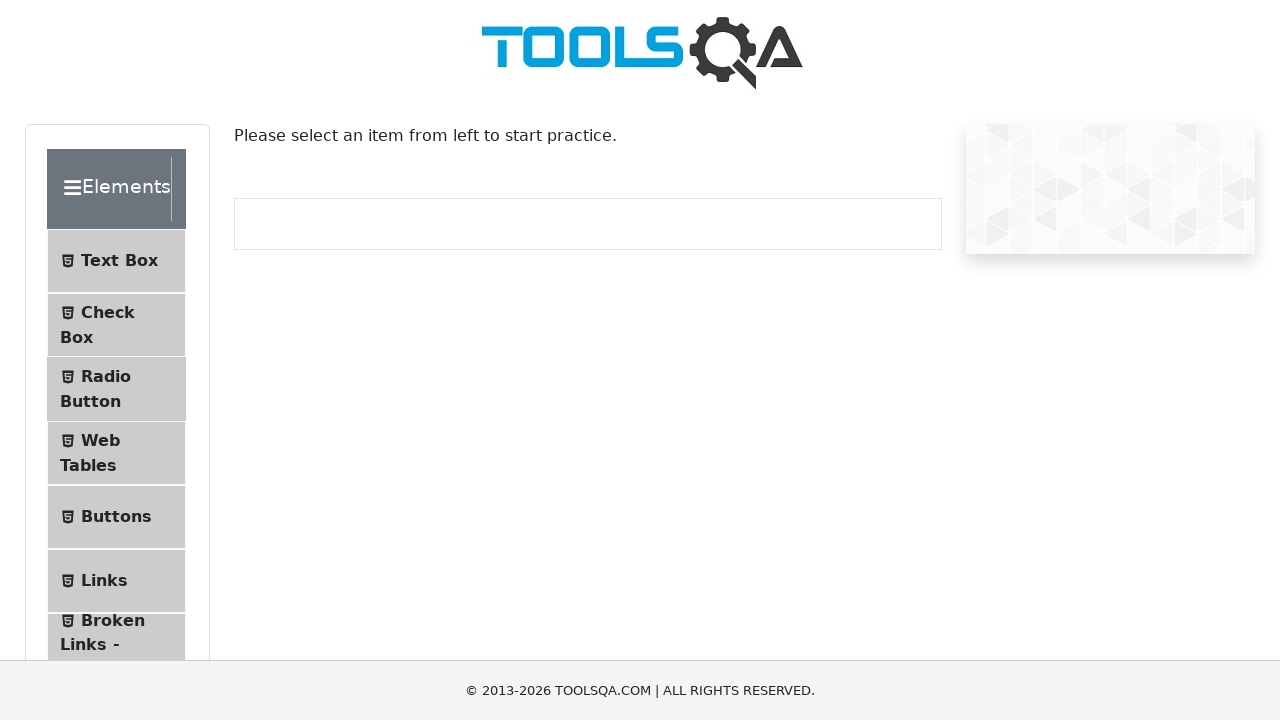